Tests keyboard key press functionality by sending the Space key to a target element and then sending the Left arrow key using the Action Builder, verifying the displayed result text after each key press.

Starting URL: http://the-internet.herokuapp.com/key_presses

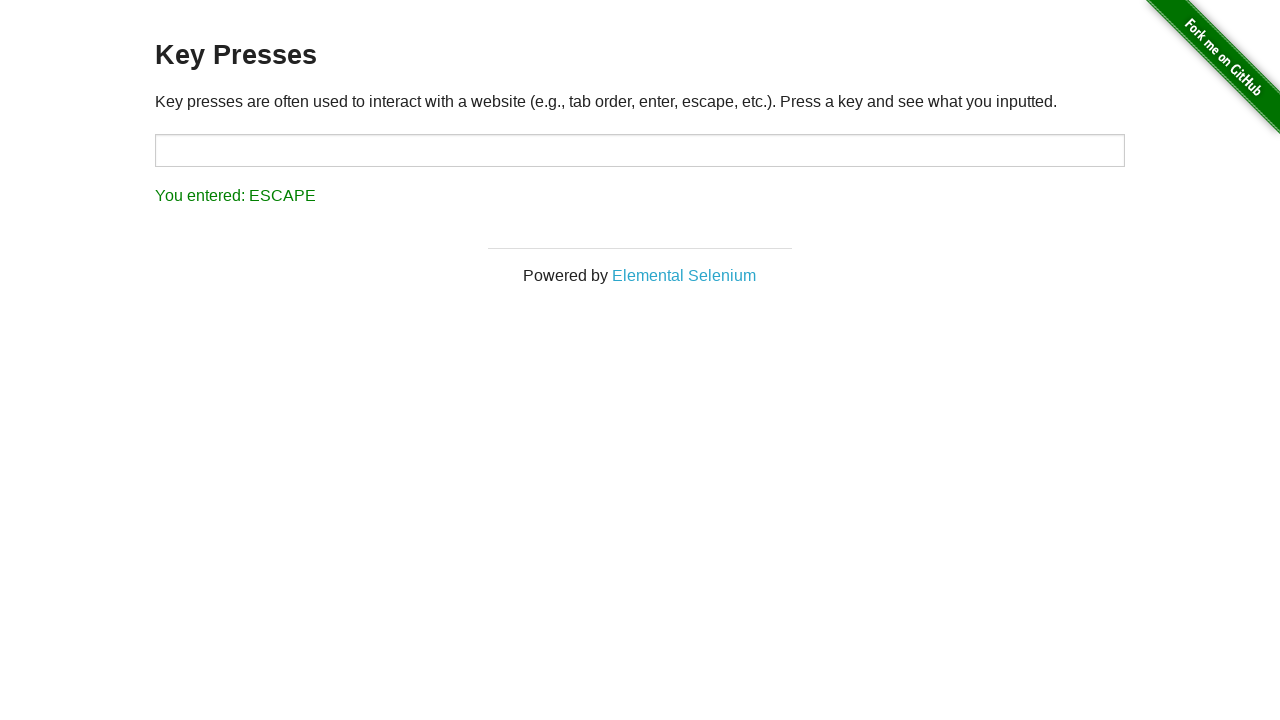

Pressed Space key on target element on #target
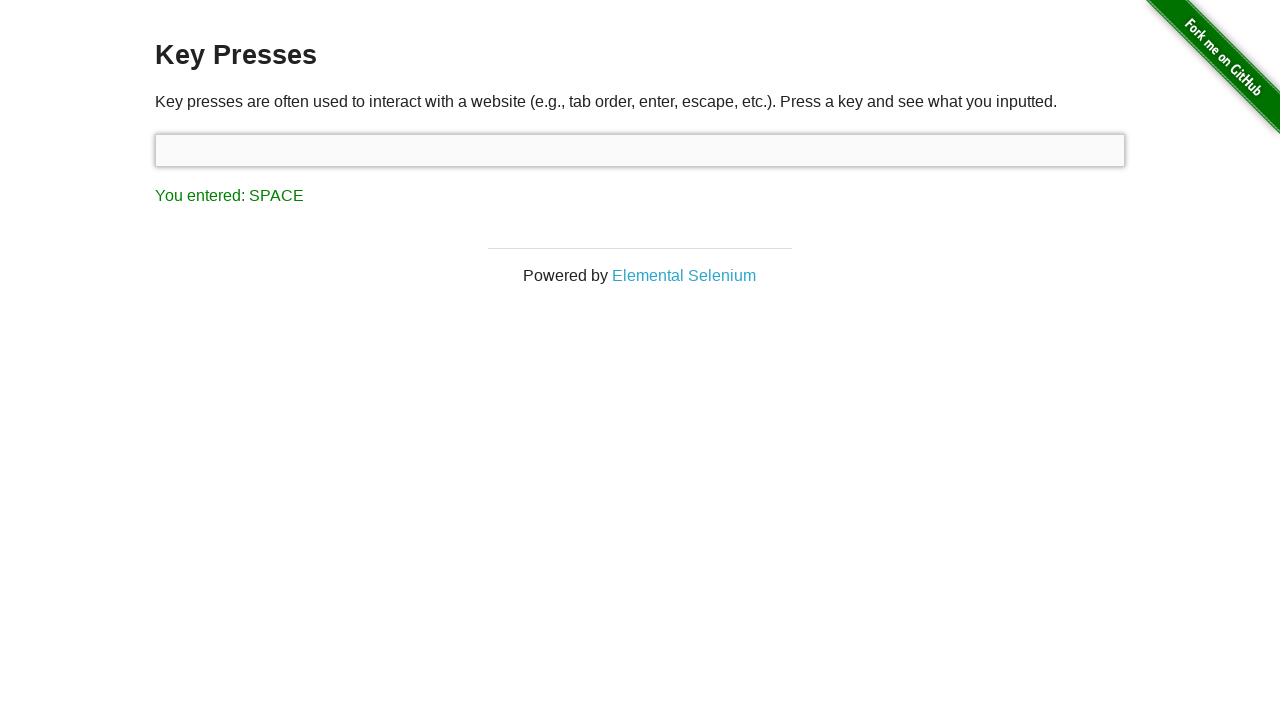

Retrieved result text after Space key press
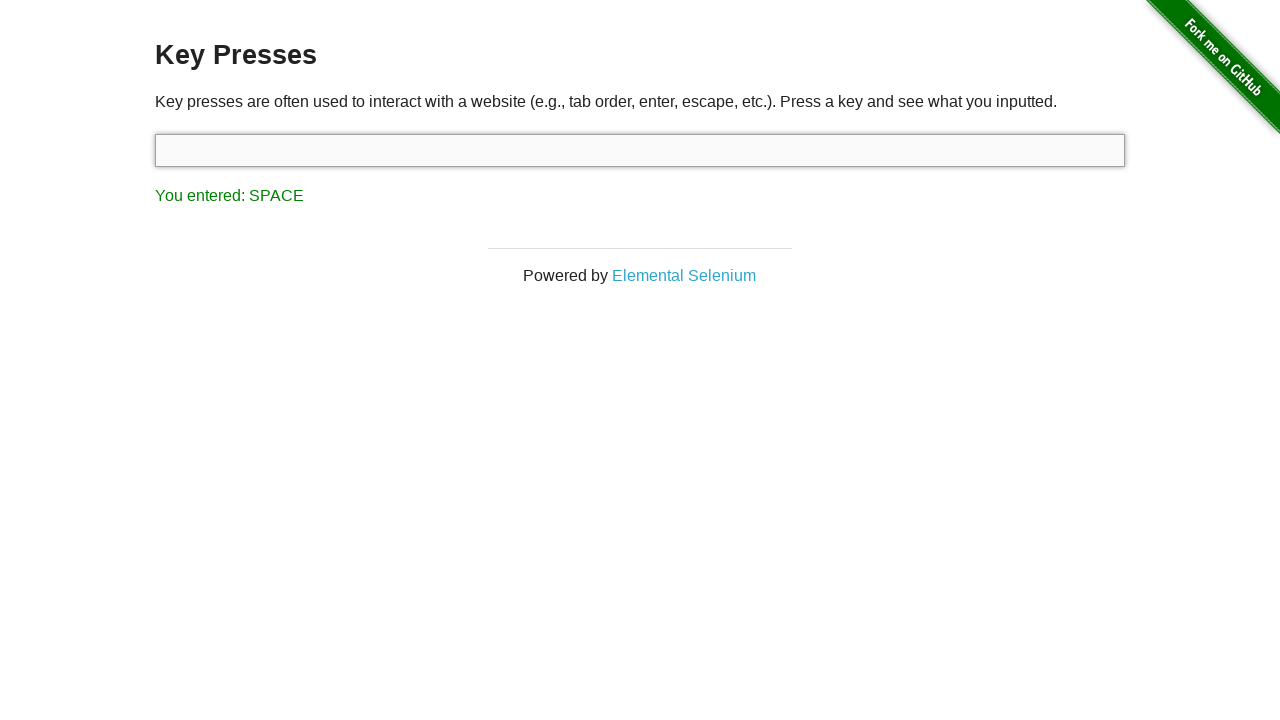

Verified that SPACE key was correctly entered
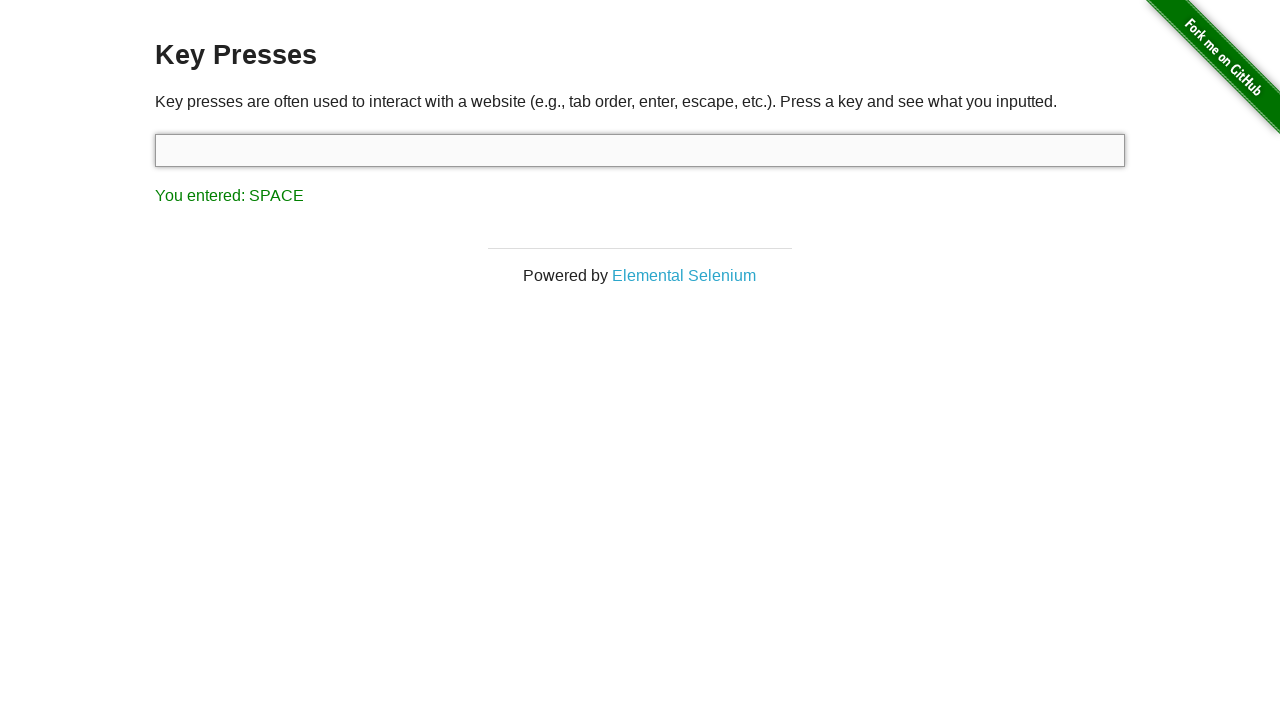

Pressed Left arrow key using keyboard action
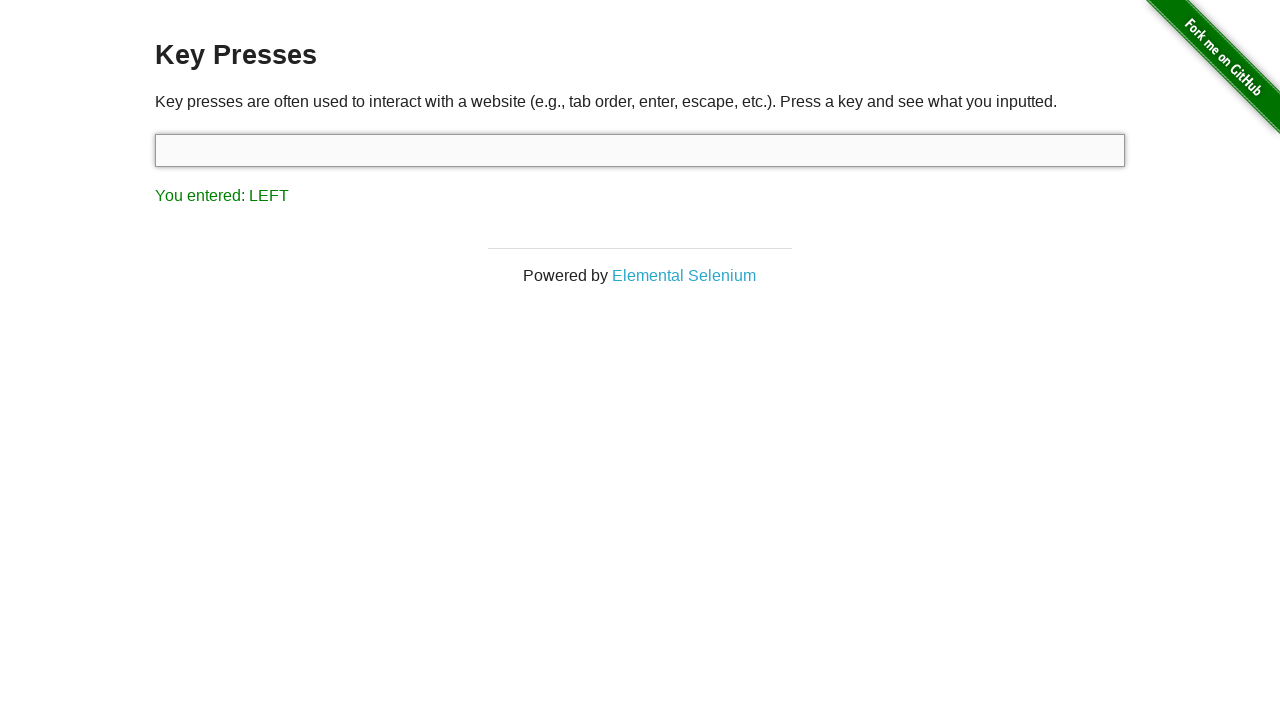

Retrieved result text after Left arrow key press
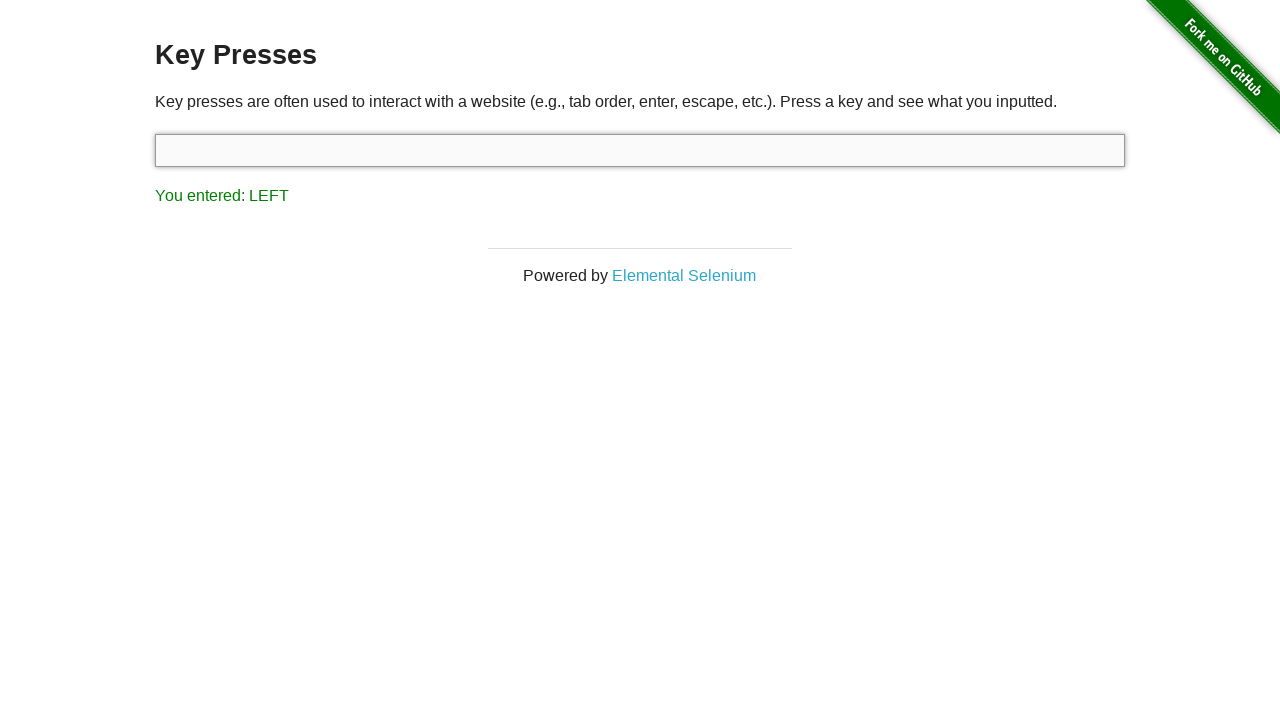

Verified that LEFT arrow key was correctly entered
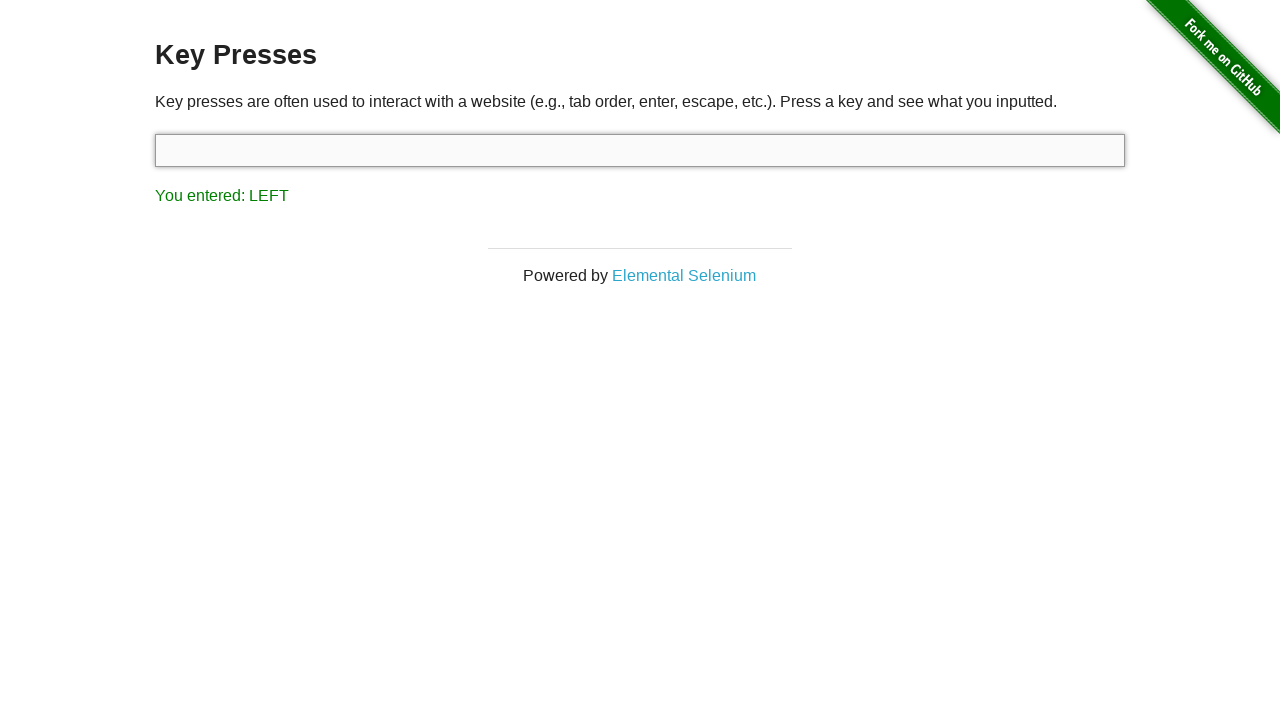

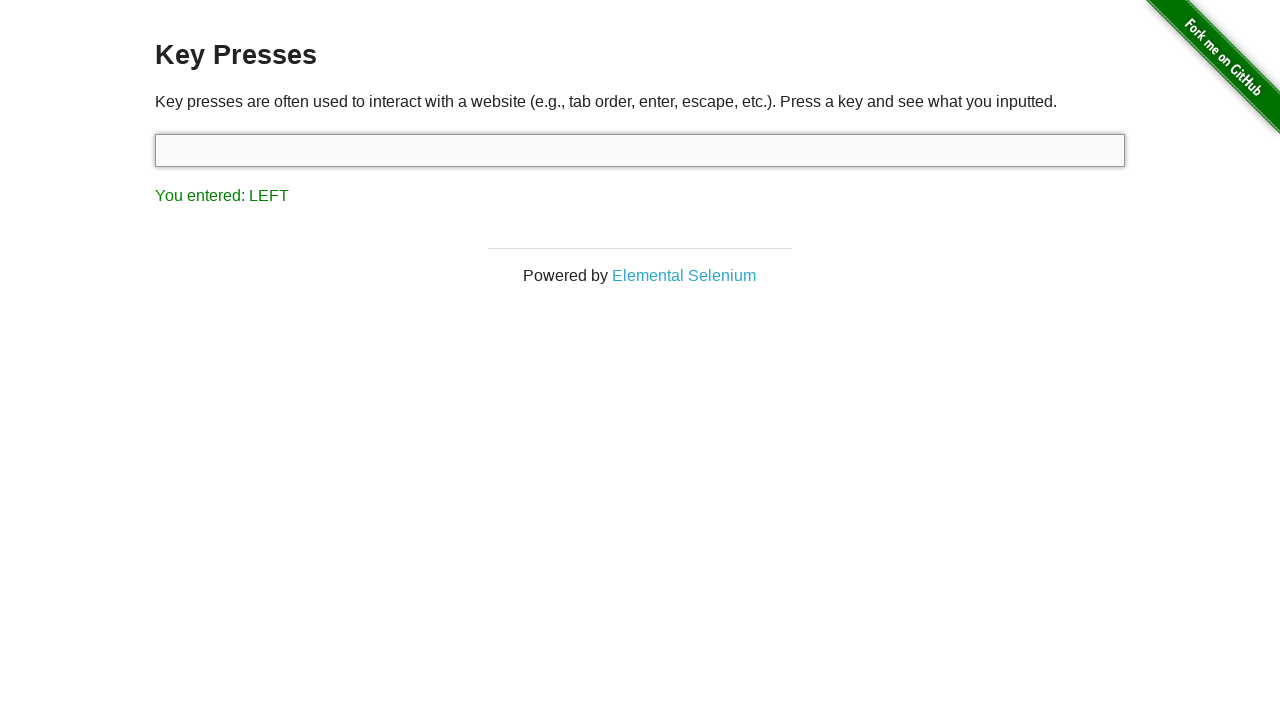